Tests color picker by setting a hex color value

Starting URL: https://bonigarcia.dev/selenium-webdriver-java/web-form.html

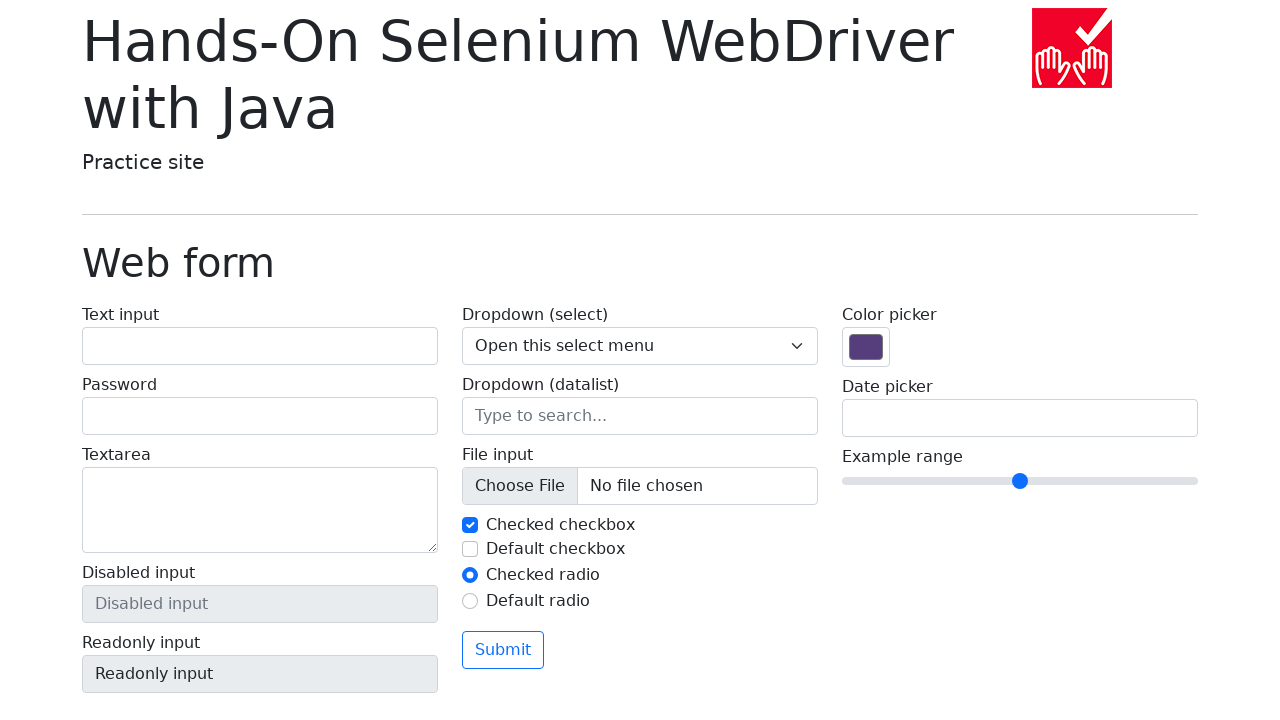

Filled color picker input with hex value '#ff0099' on input[name='my-colors']
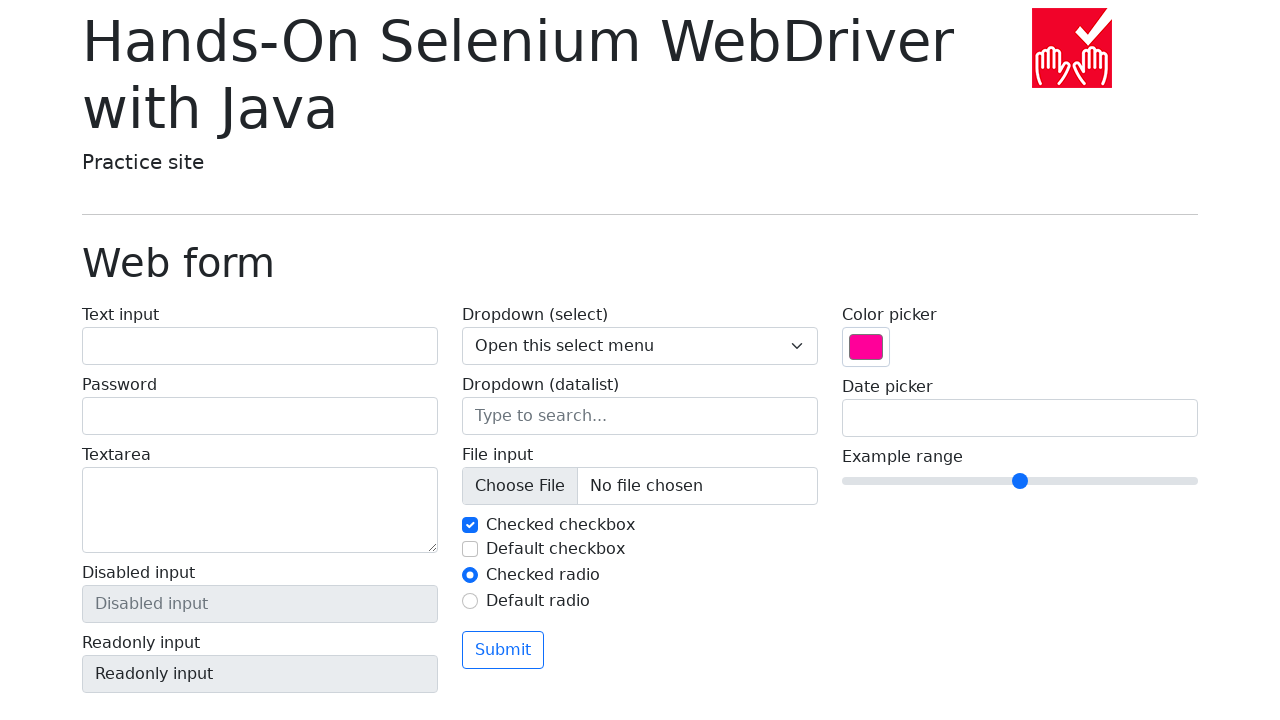

Verified color picker value is '#ff0099'
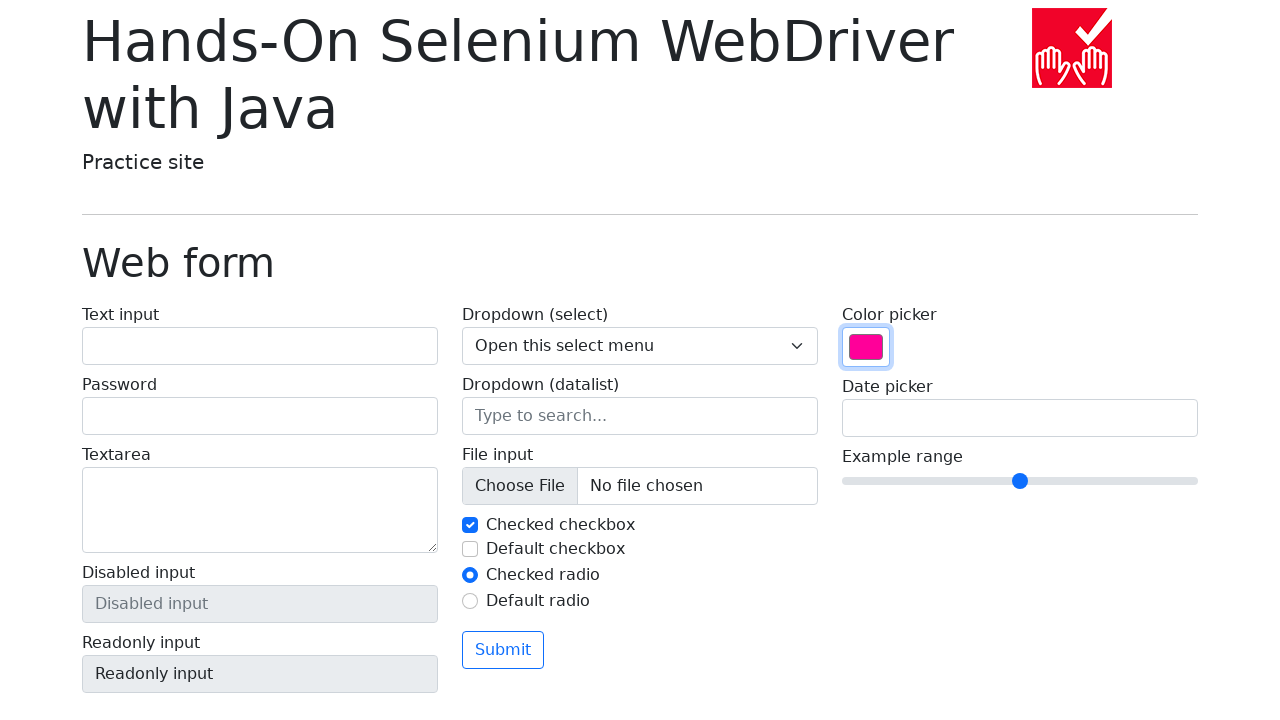

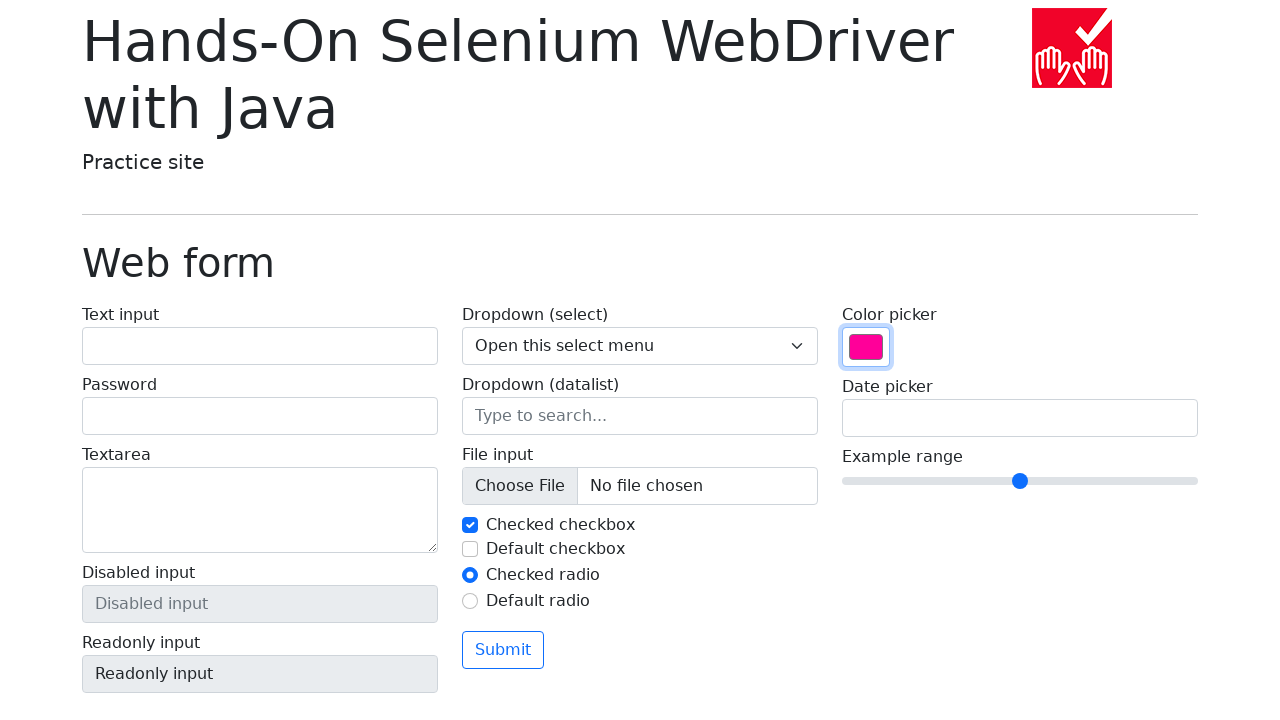